Navigates to Albert Heijn supermarket search results page for "lays" chips and scrolls to the bottom of the page to trigger lazy-loading of product listings.

Starting URL: https://www.ah.nl/zoeken?query=lays

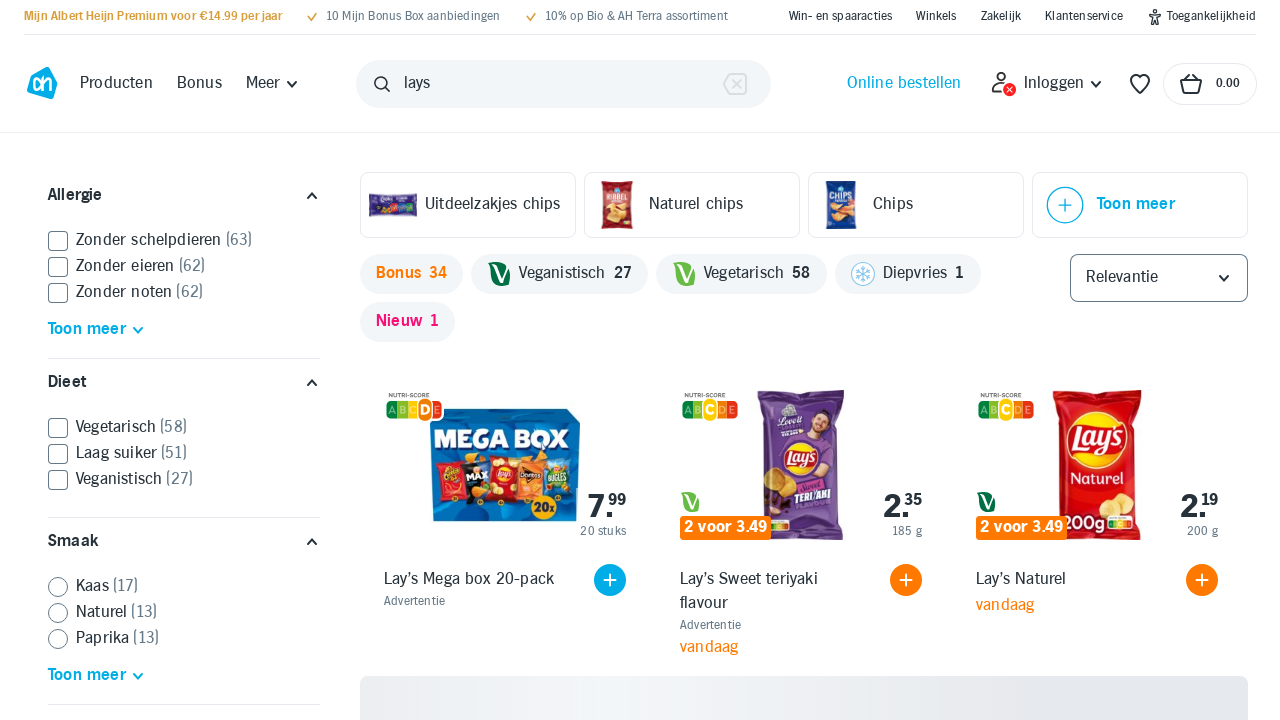

Waited for network idle on Albert Heijn search results page for 'lays'
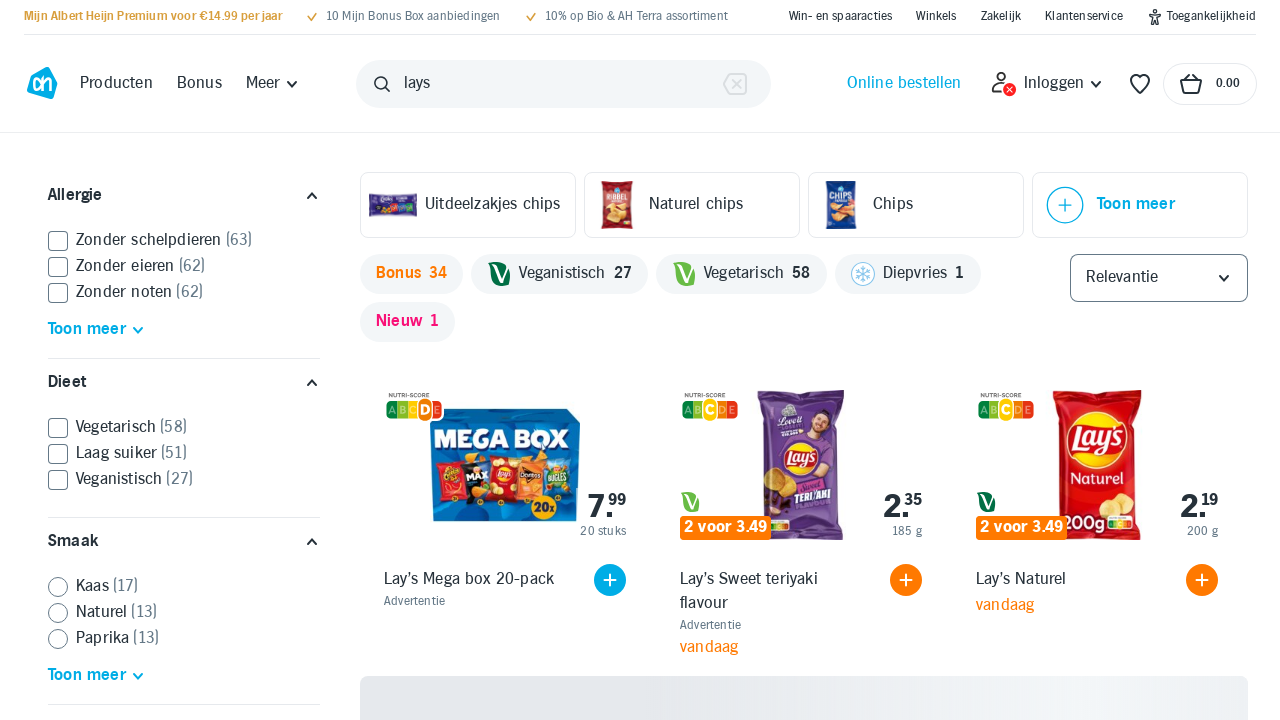

Scrolled to bottom of page to trigger lazy-loading of product listings
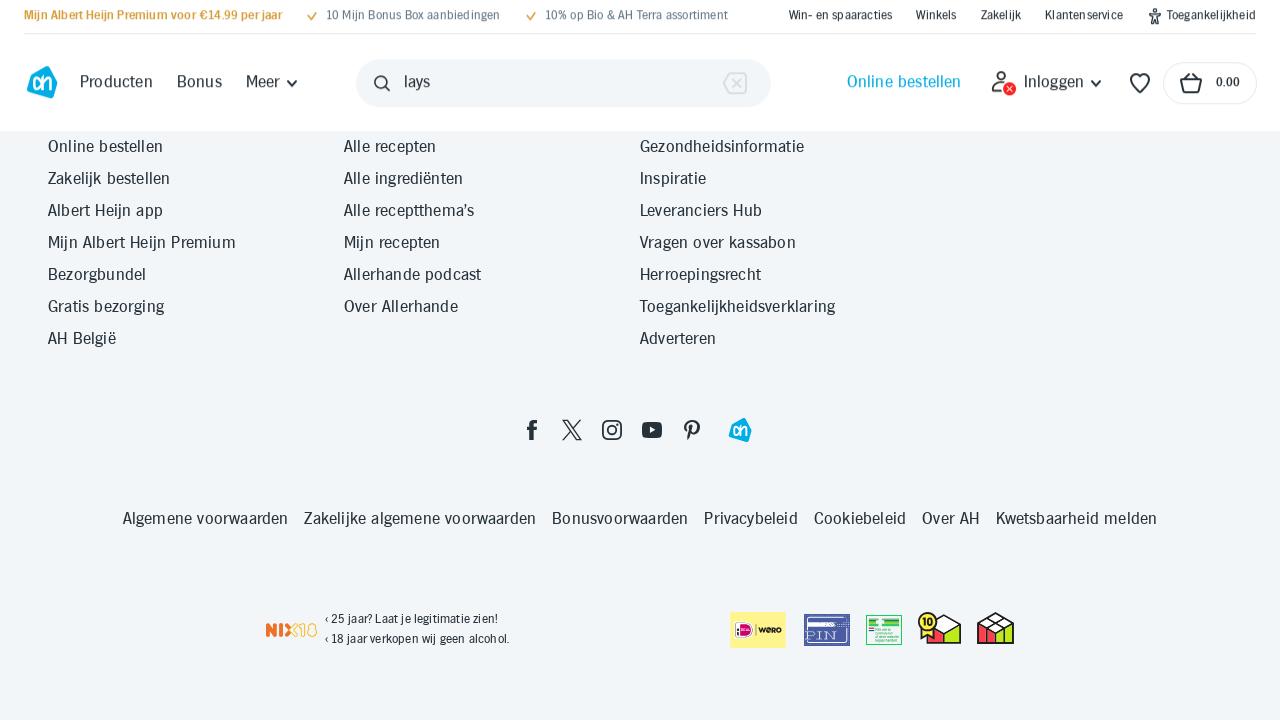

Waited 2 seconds for lazy-loaded products to render
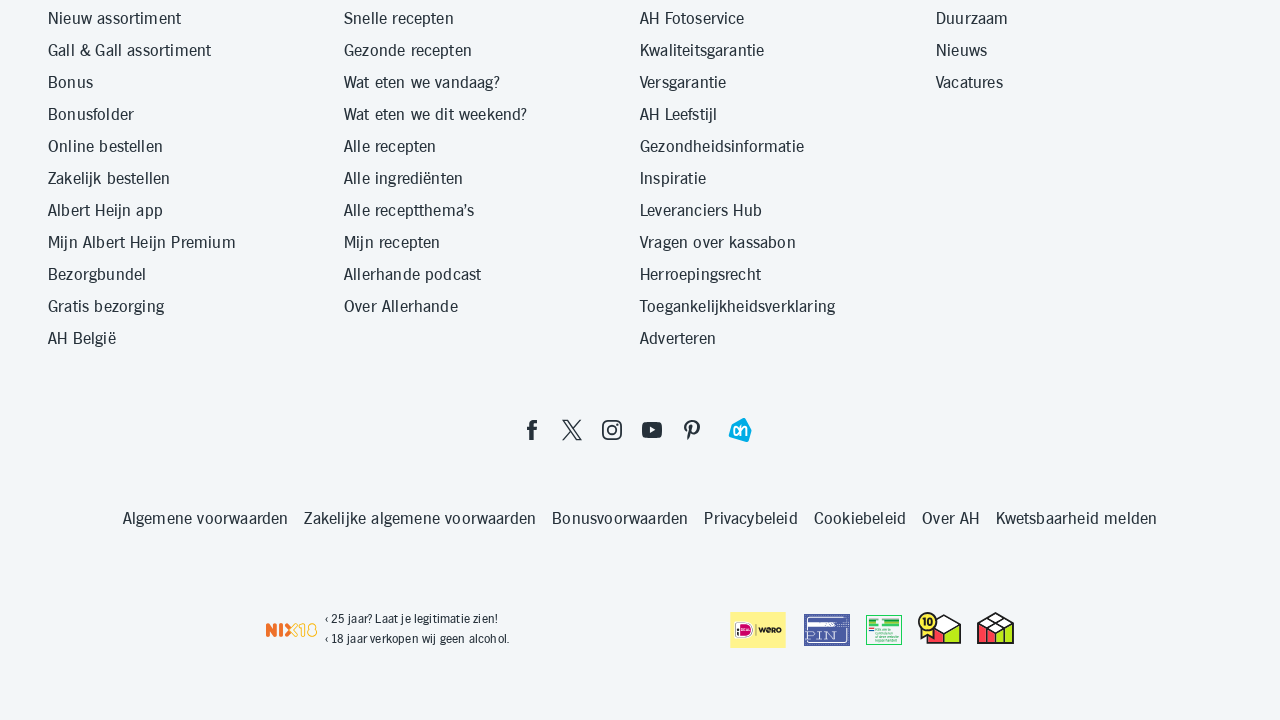

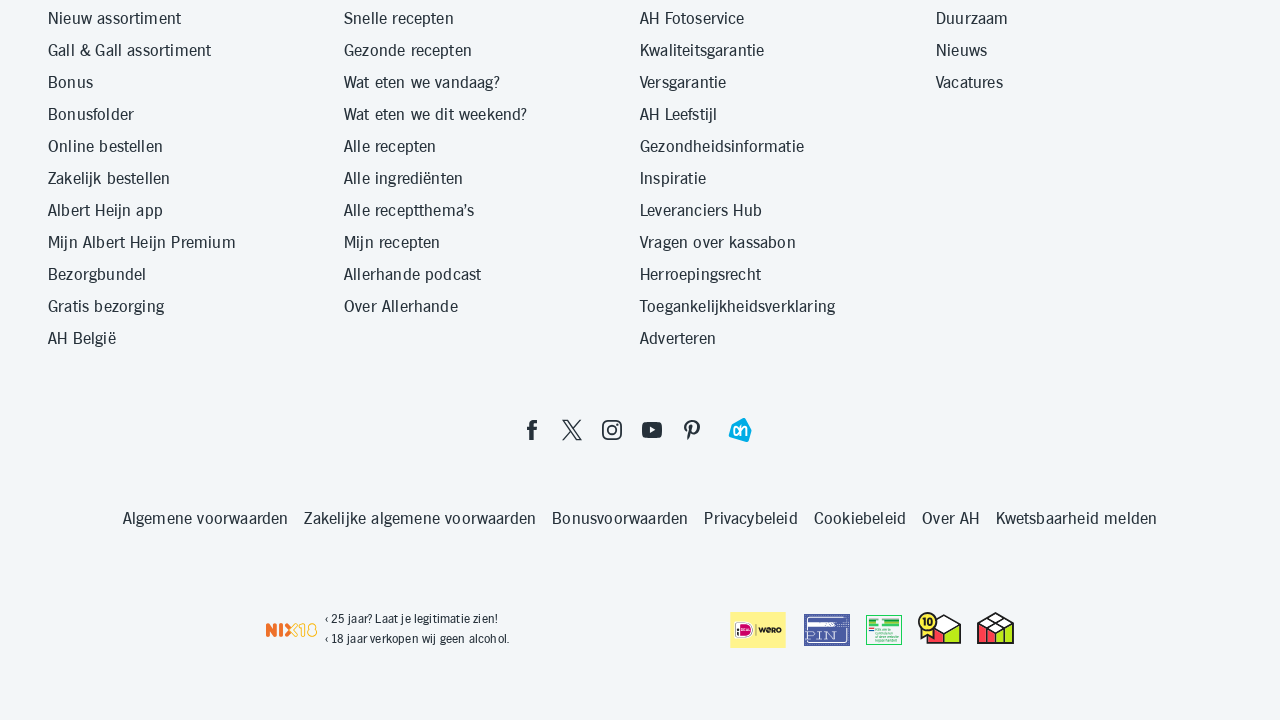